Performs mouse hover action and clicks on a read more link

Starting URL: https://parabank.parasoft.com/parabank/index.htm

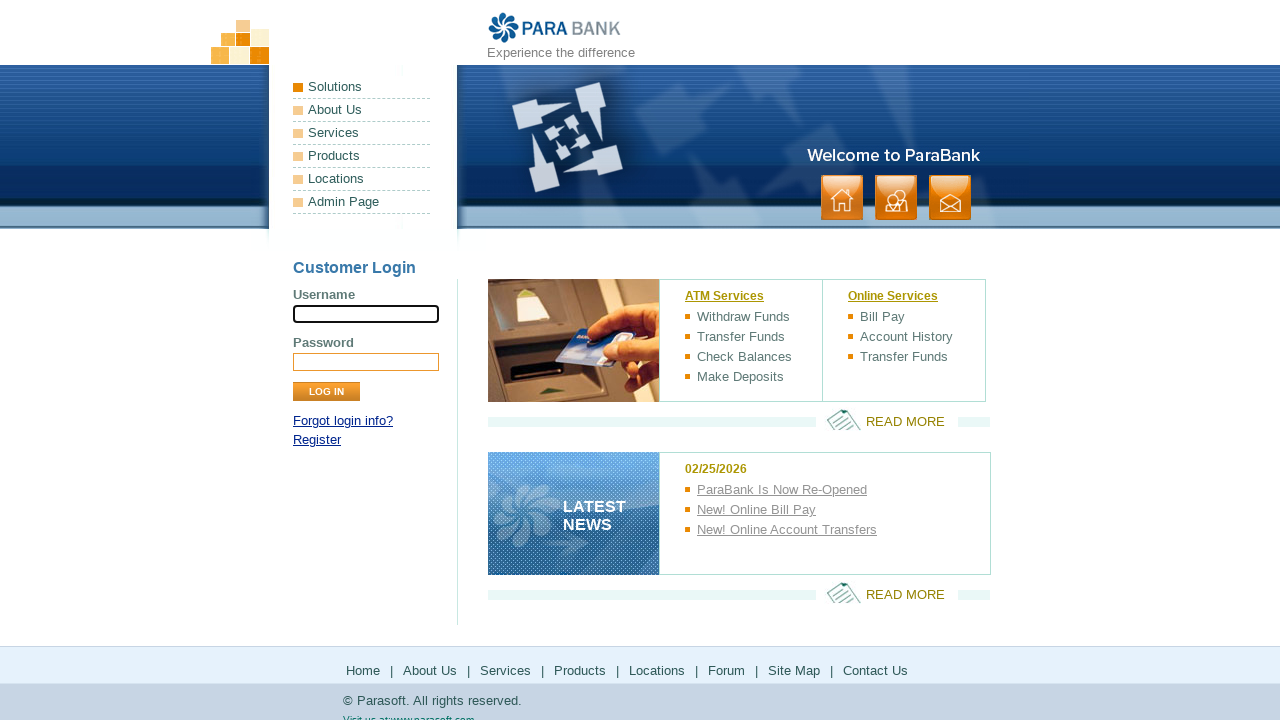

Located read more link element
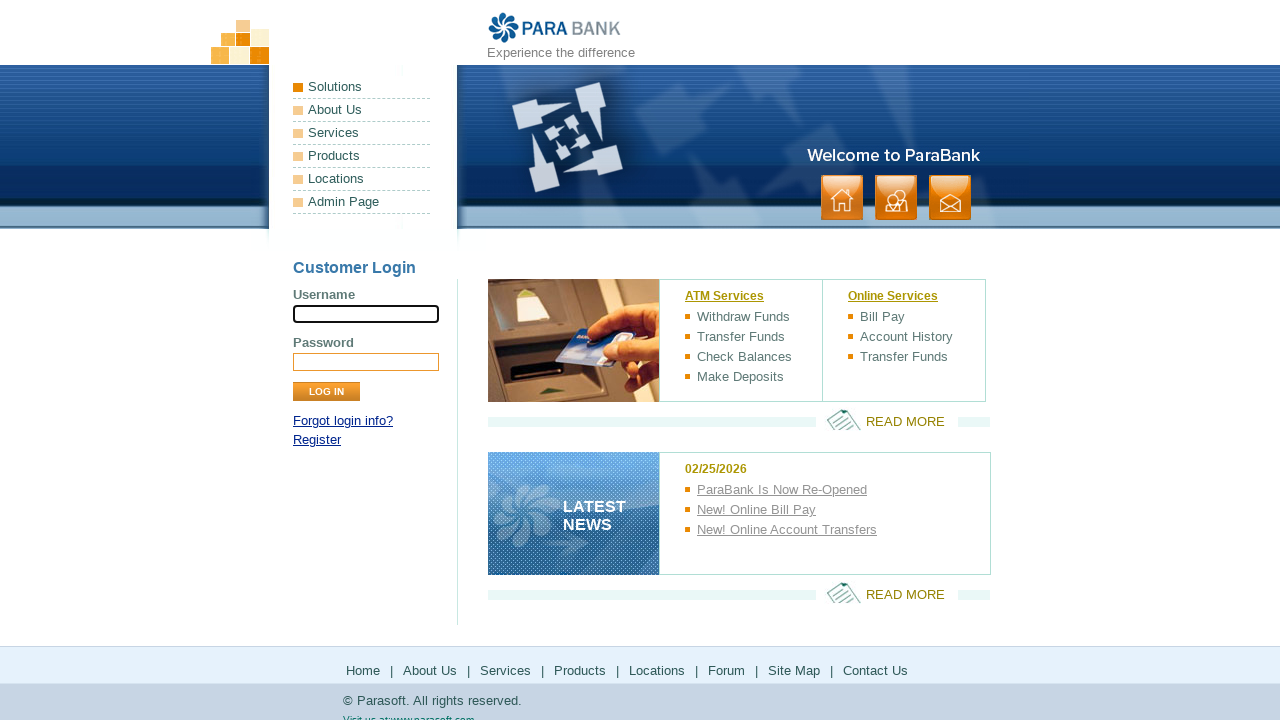

Performed mouse hover action on read more link at (887, 420) on xpath=//*[@id="rightPanel"]/p[1]/a
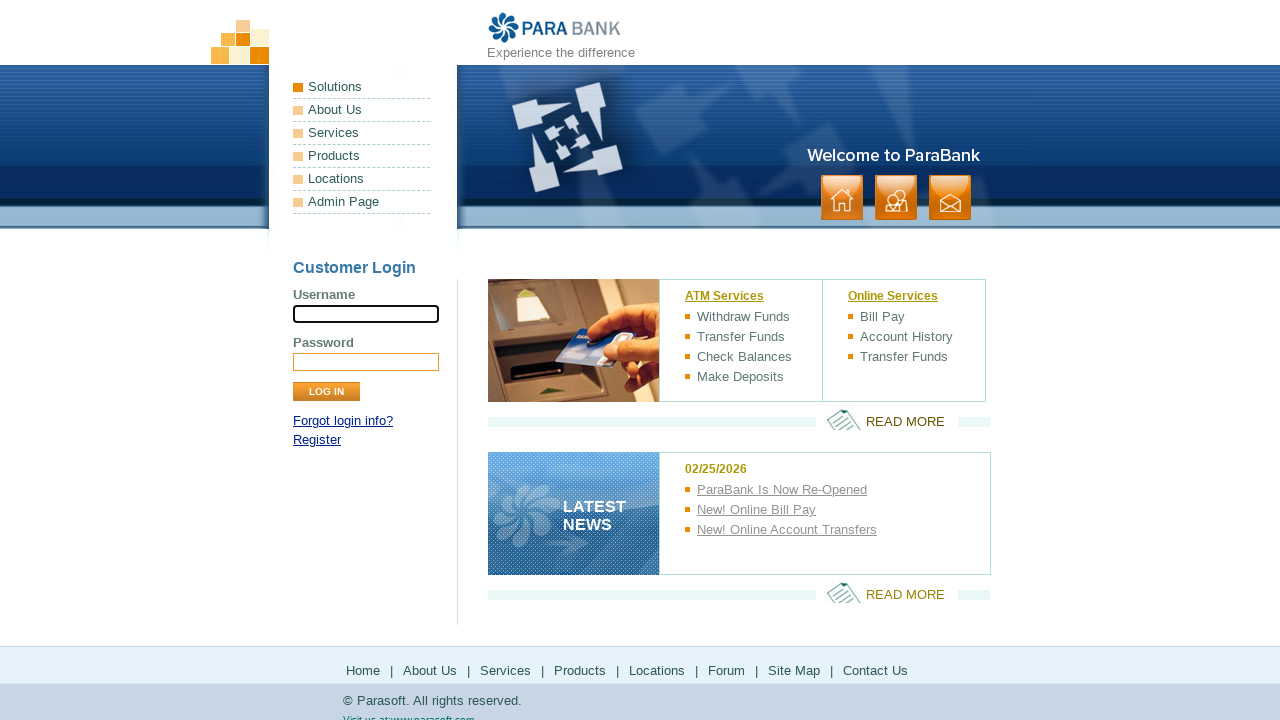

Clicked on read more link at (887, 420) on xpath=//*[@id="rightPanel"]/p[1]/a
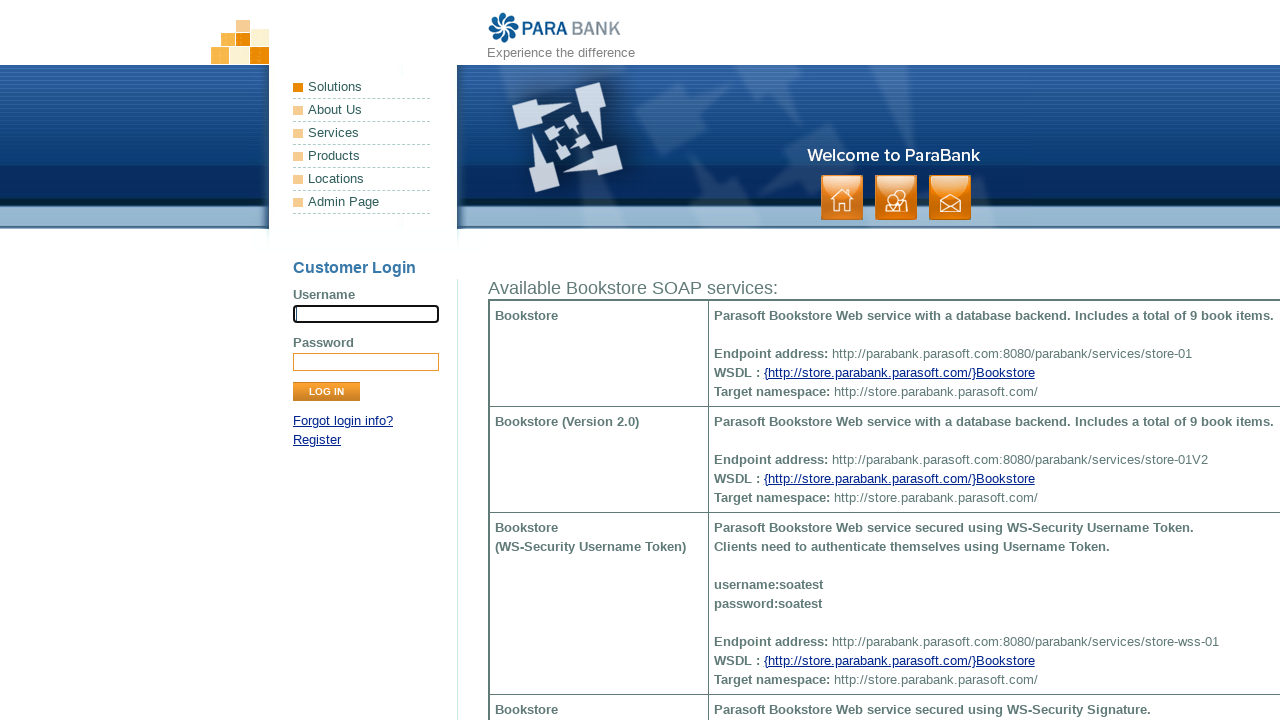

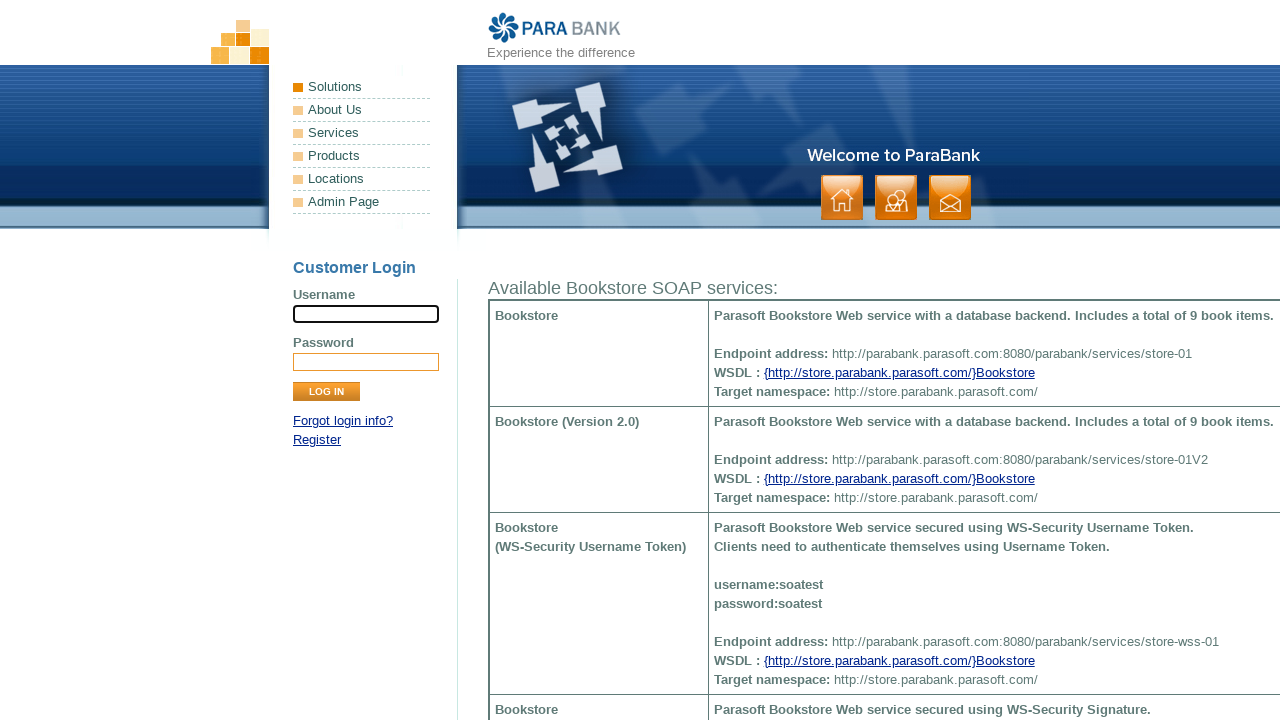